Tests alert dialog handling by entering a name, triggering alerts, and accepting them

Starting URL: http://www.qaclickacademy.com/practice.php

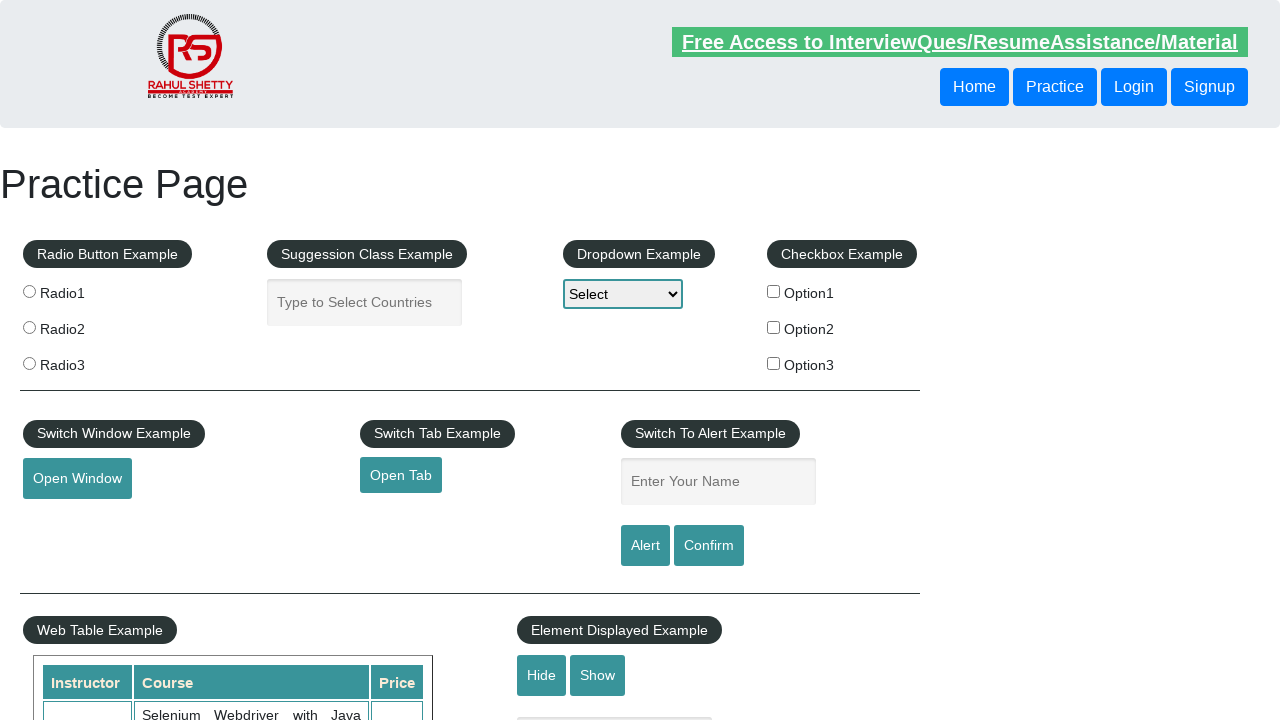

Filled name field with 'Raman' on #name
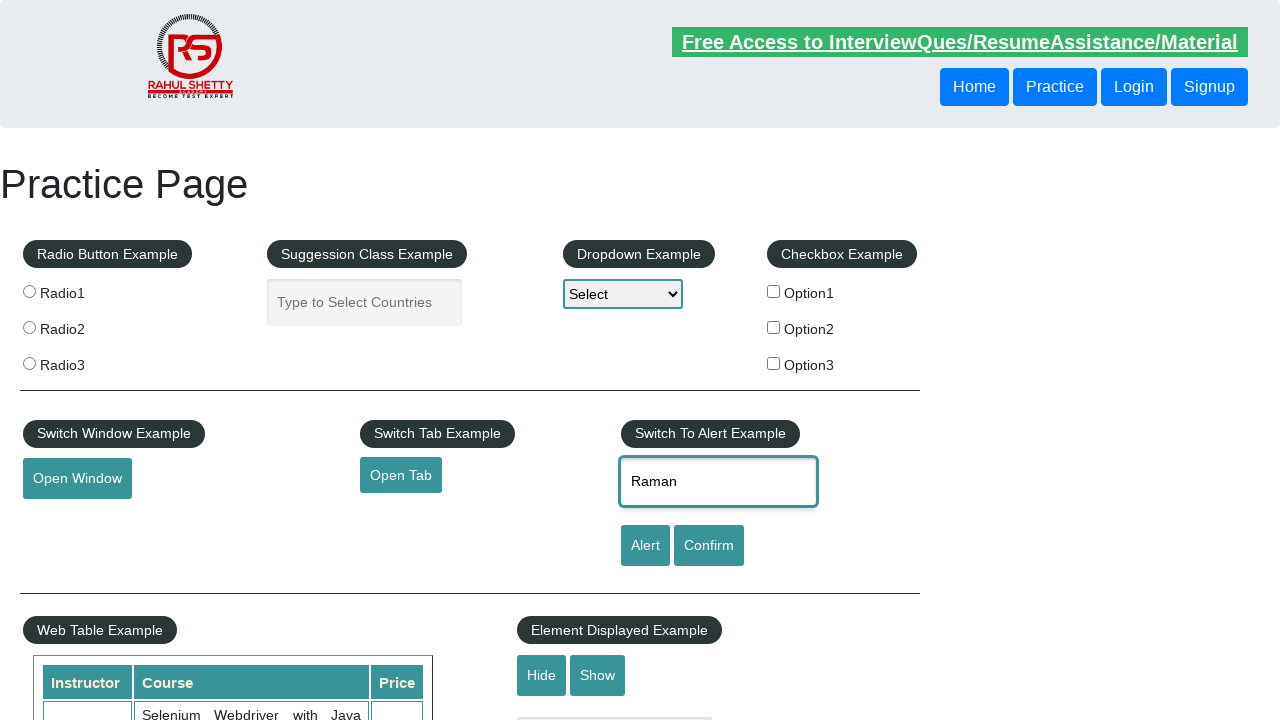

Set up dialog handler to accept alerts
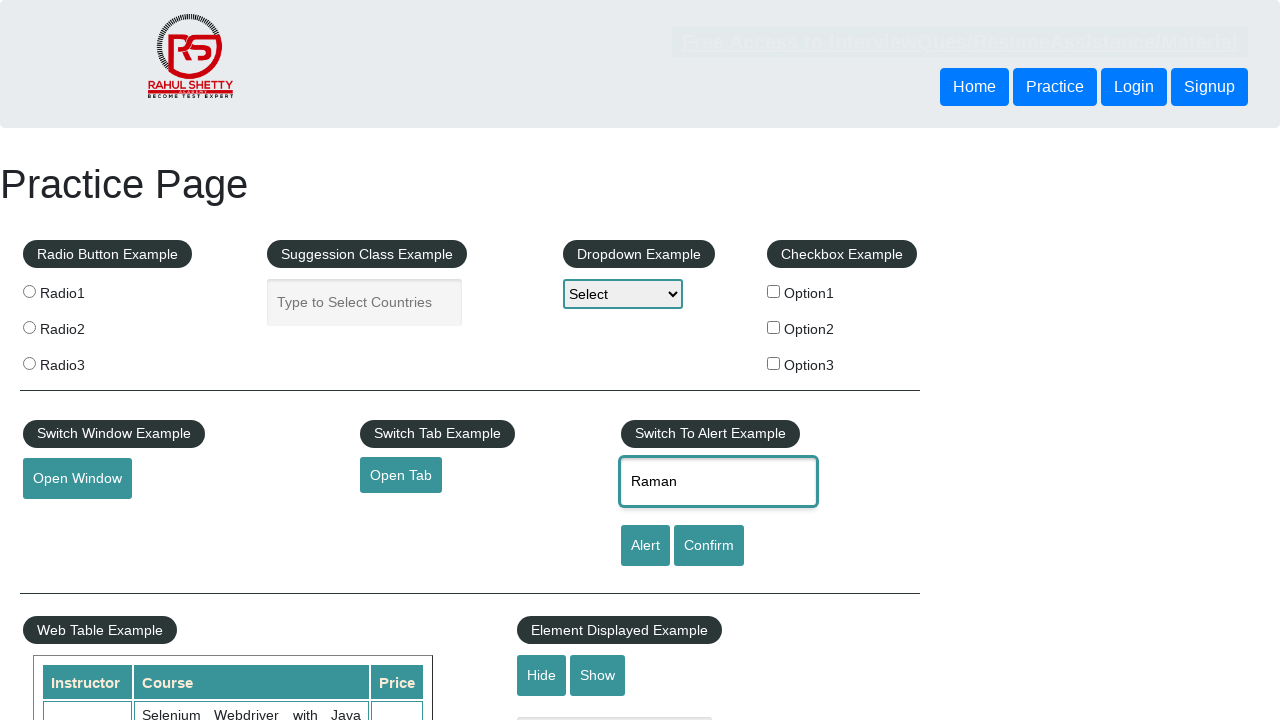

Clicked alert button to trigger alert dialog at (645, 546) on #alertbtn
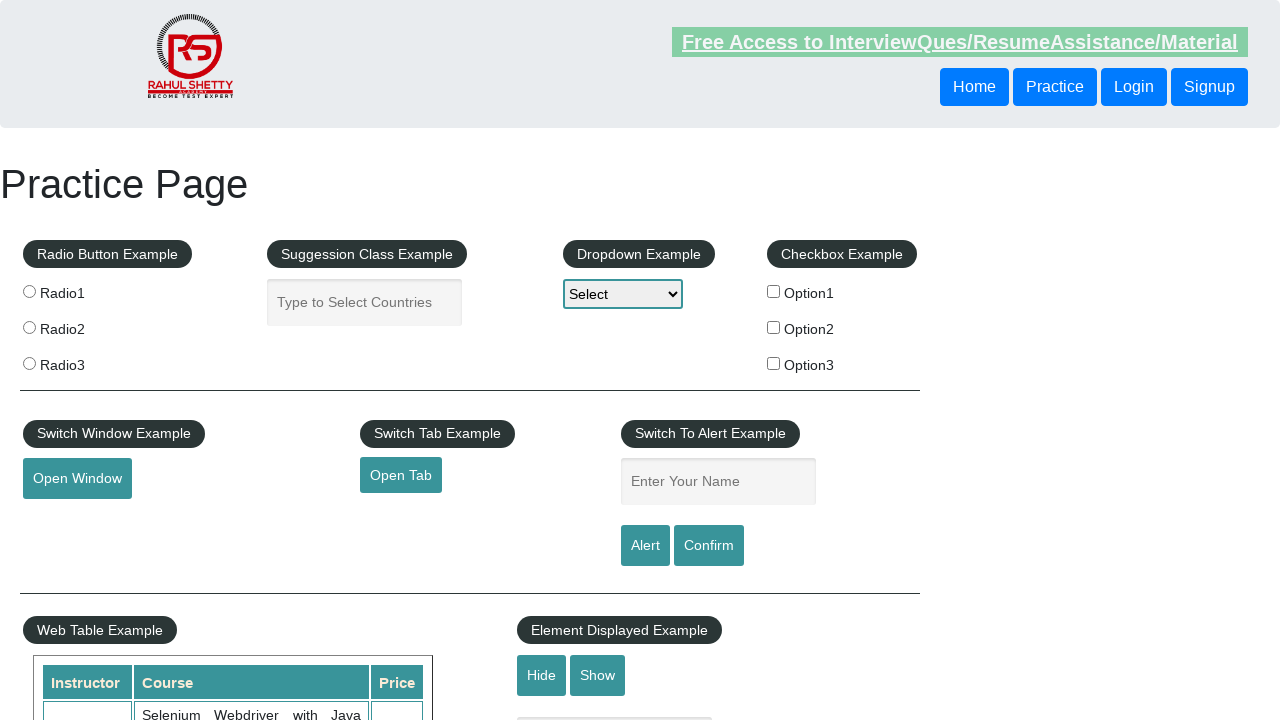

Clicked confirm button to trigger confirmation dialog at (709, 546) on #confirmbtn
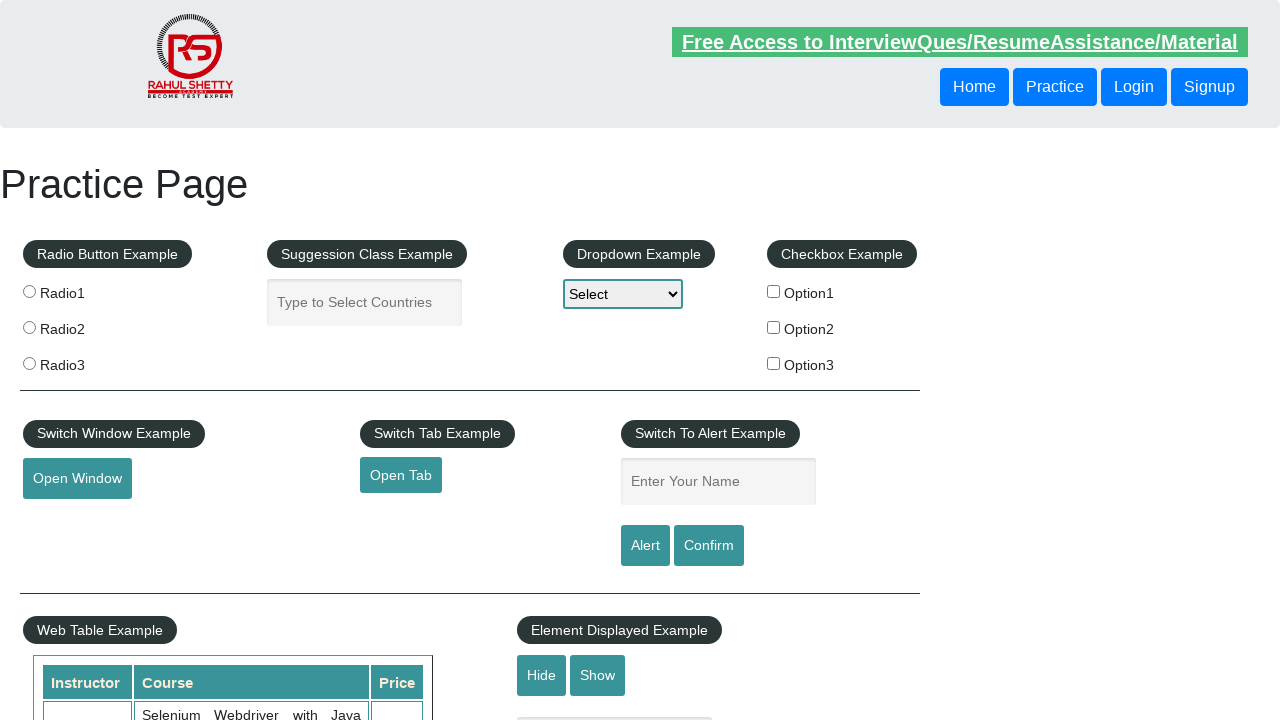

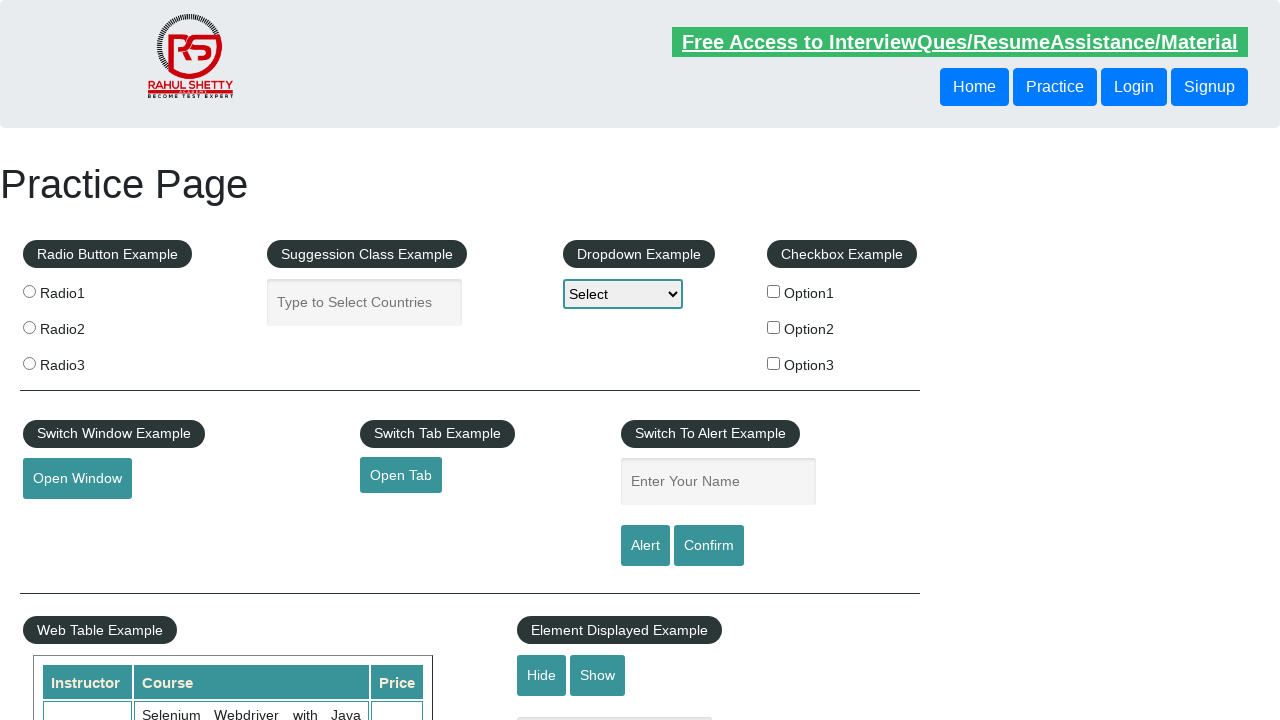